Tests that edits are saved when the input loses focus (blur event).

Starting URL: https://demo.playwright.dev/todomvc

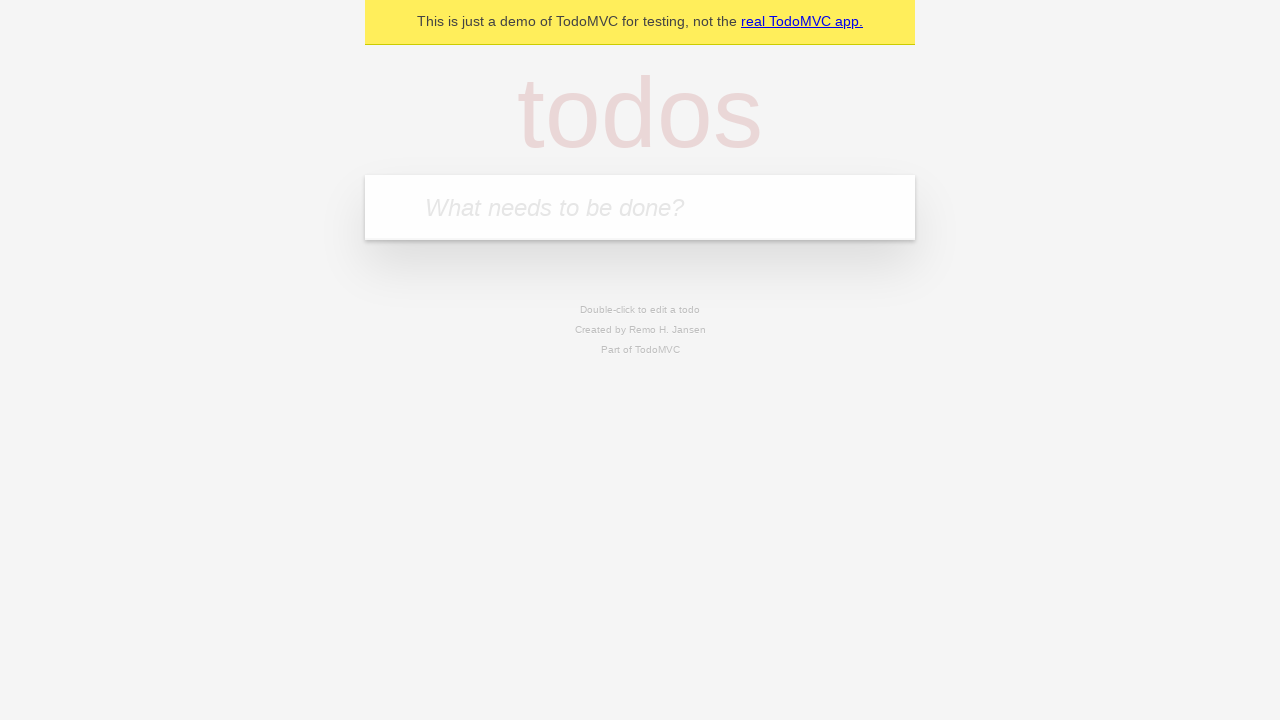

Filled input field with first todo: 'buy some cheese' on internal:attr=[placeholder="What needs to be done?"i]
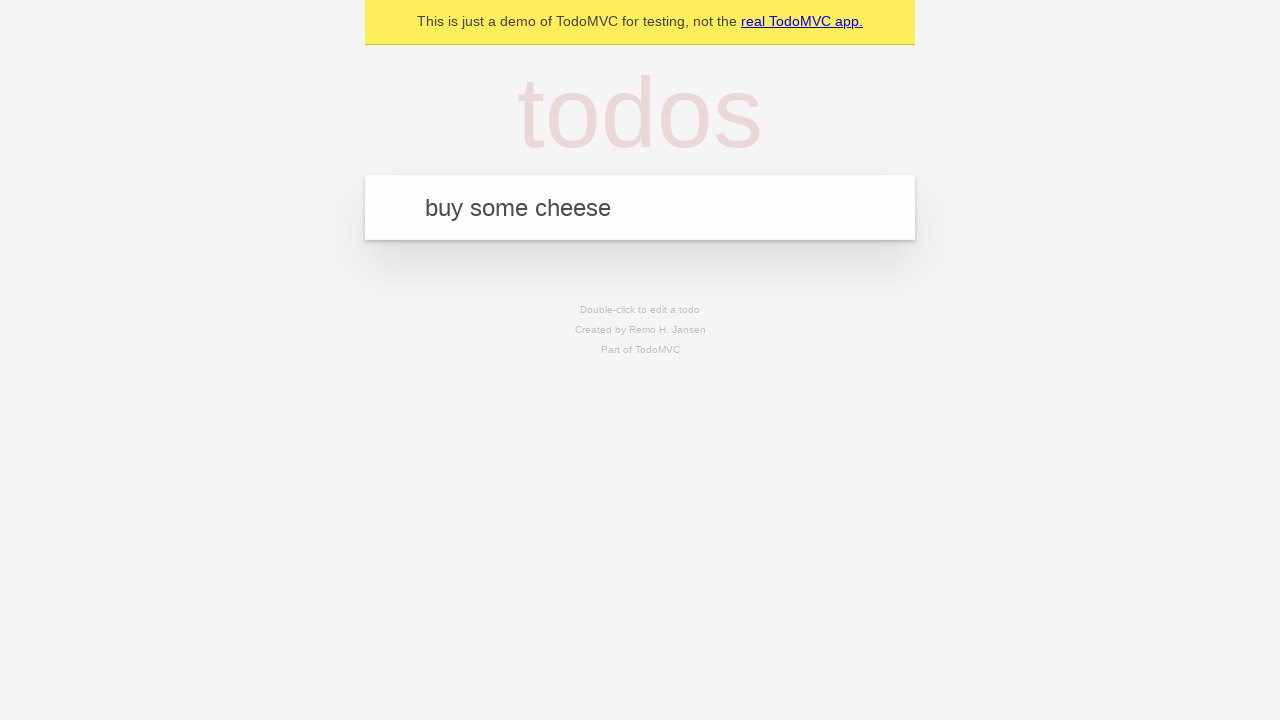

Pressed Enter to add first todo on internal:attr=[placeholder="What needs to be done?"i]
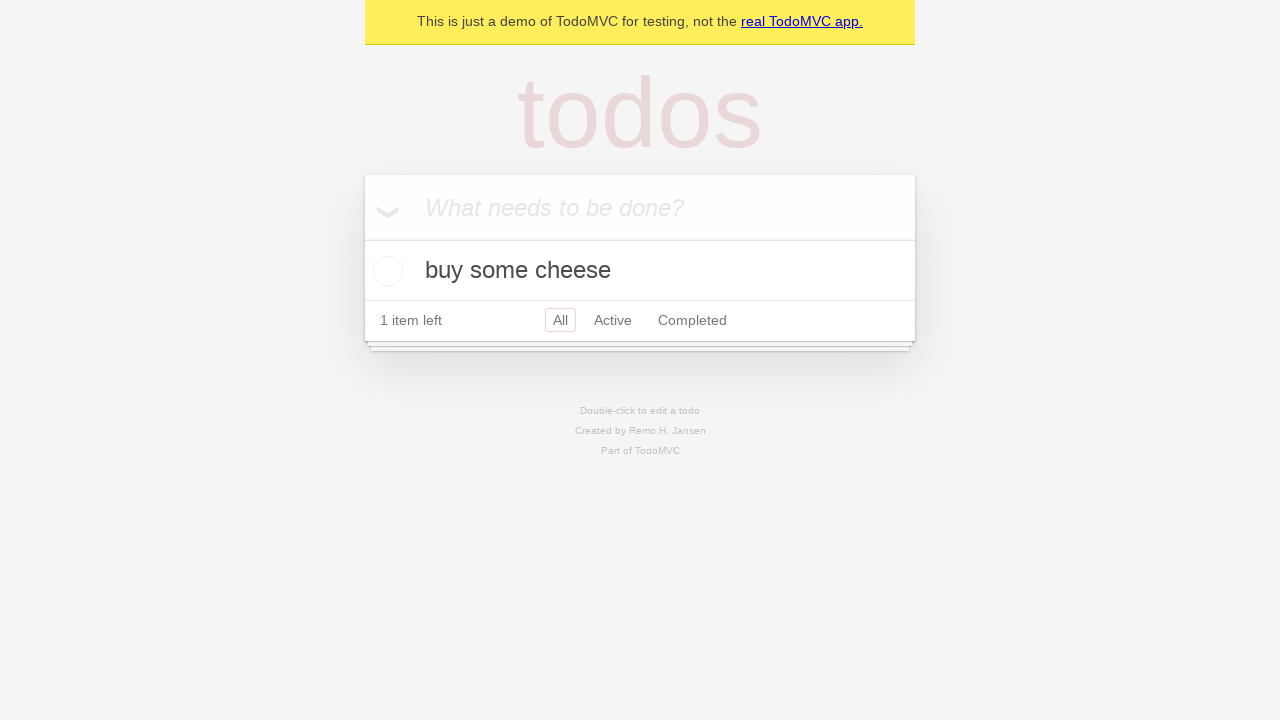

Filled input field with second todo: 'feed the cat' on internal:attr=[placeholder="What needs to be done?"i]
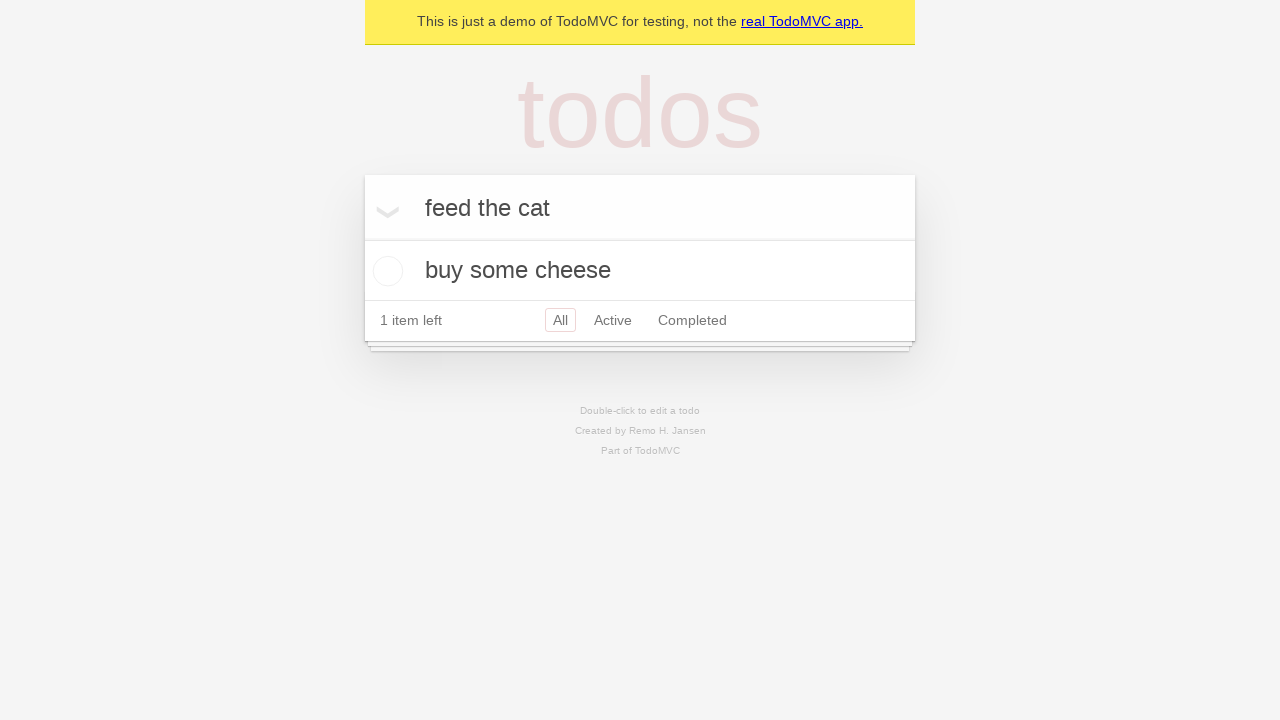

Pressed Enter to add second todo on internal:attr=[placeholder="What needs to be done?"i]
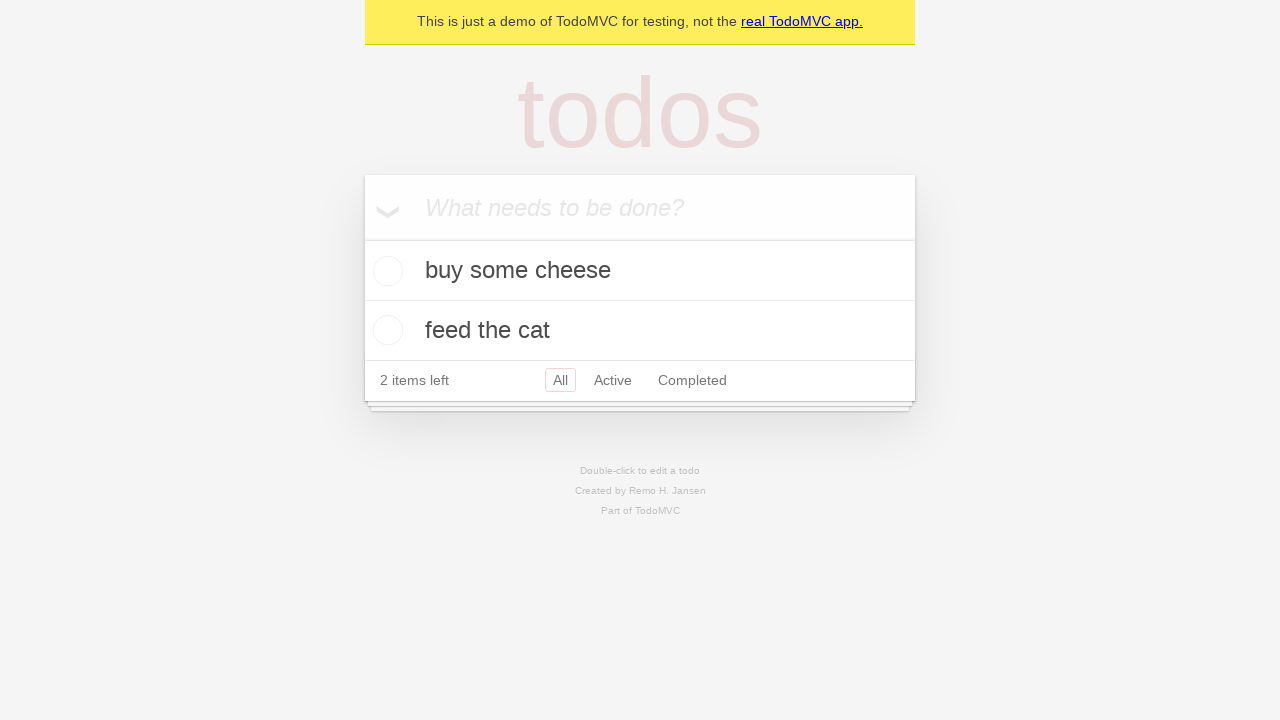

Filled input field with third todo: 'book a doctors appointment' on internal:attr=[placeholder="What needs to be done?"i]
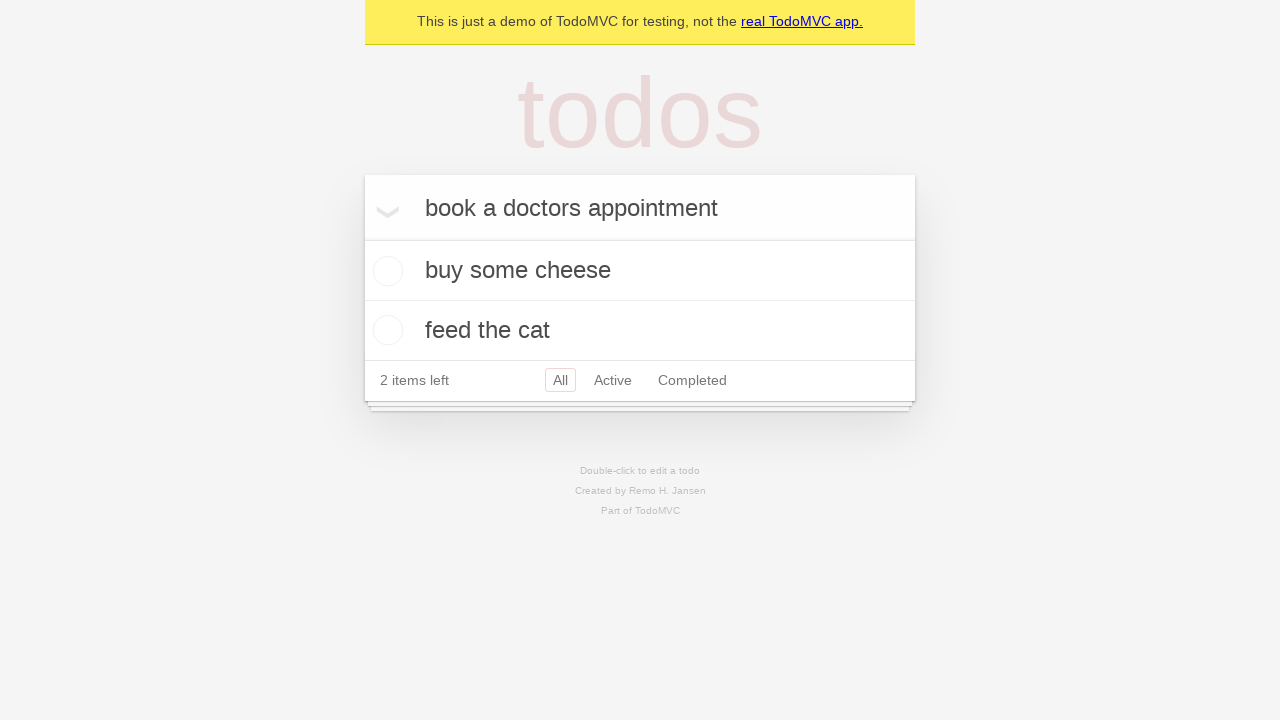

Pressed Enter to add third todo on internal:attr=[placeholder="What needs to be done?"i]
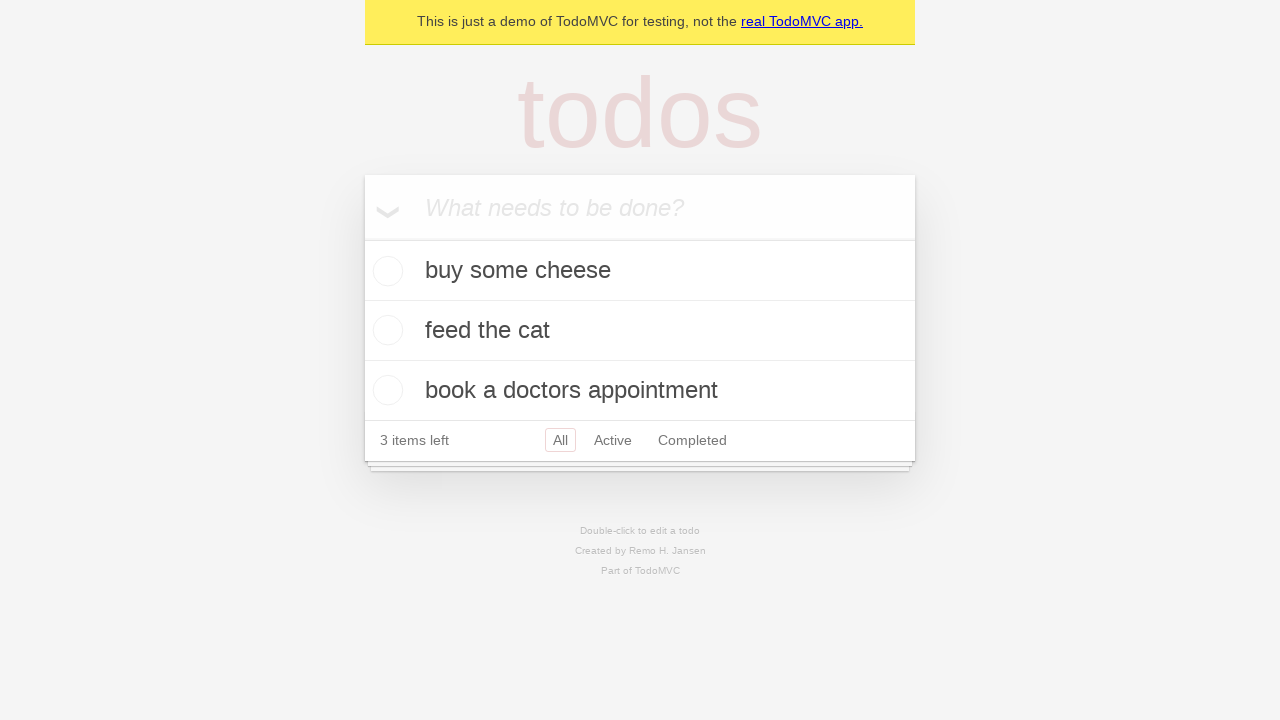

Double-clicked second todo item to enter edit mode at (640, 331) on internal:testid=[data-testid="todo-item"s] >> nth=1
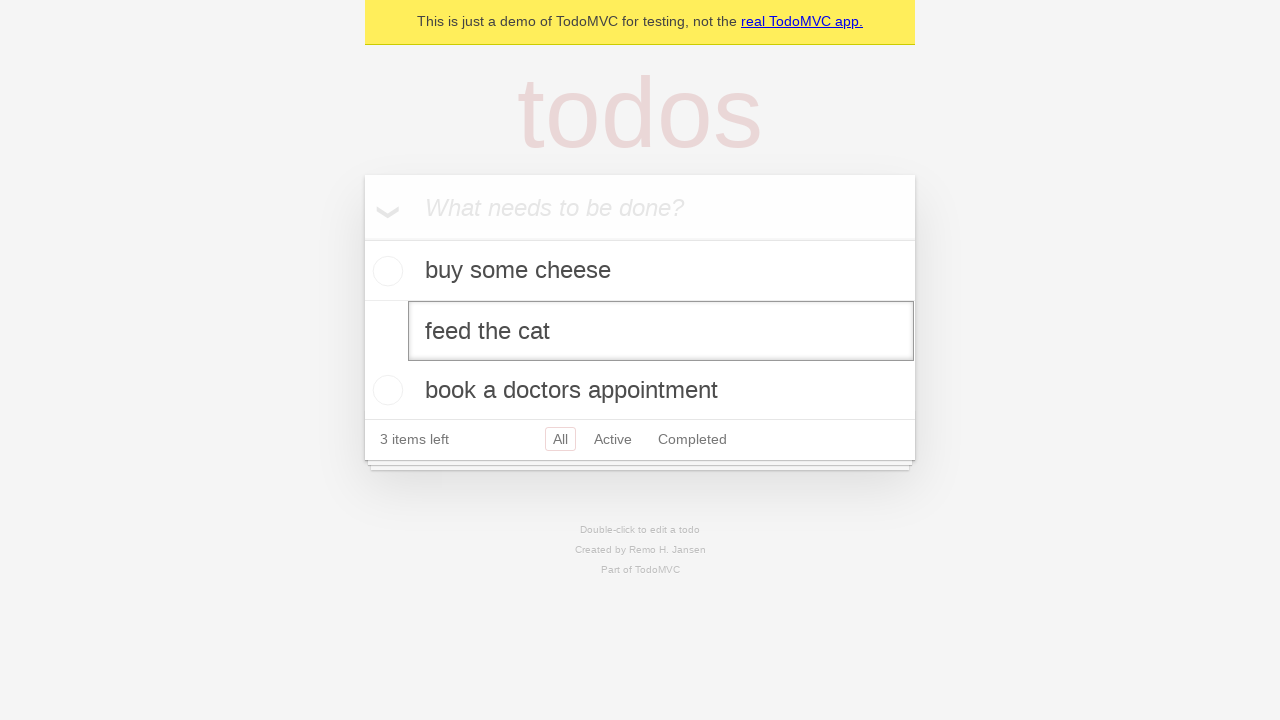

Filled edit textbox with new todo text: 'buy some sausages' on internal:testid=[data-testid="todo-item"s] >> nth=1 >> internal:role=textbox[nam
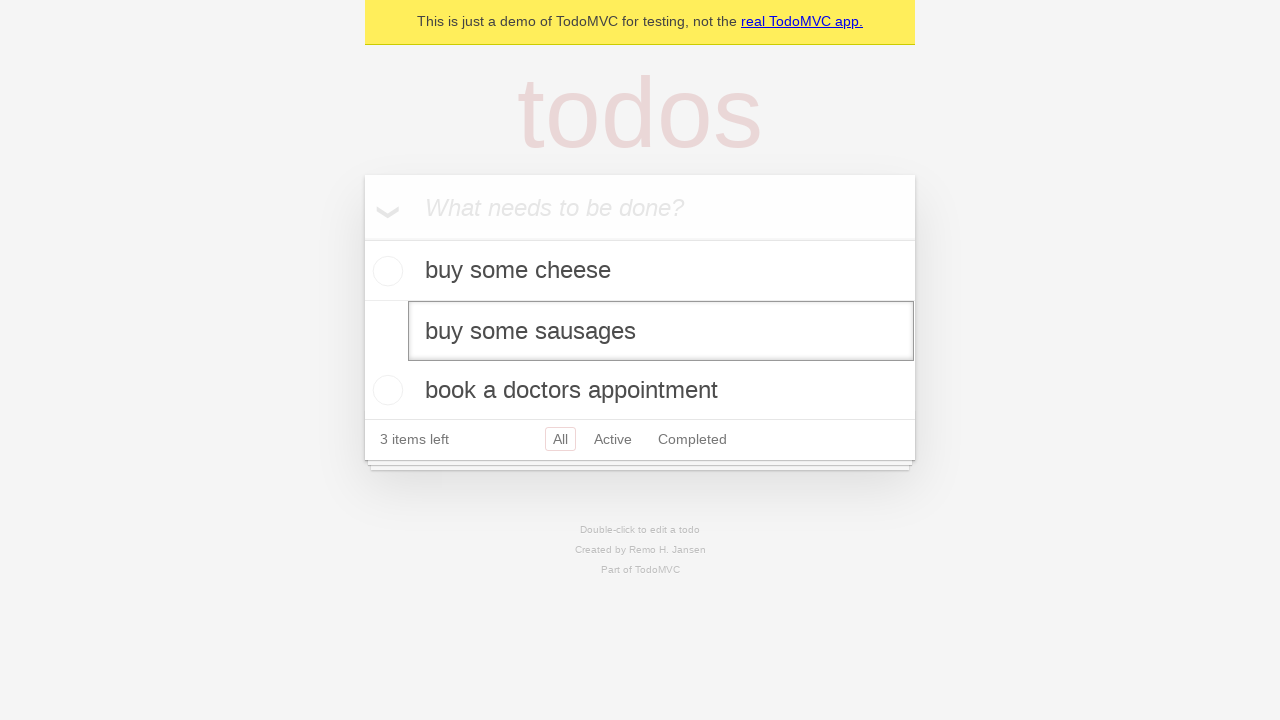

Dispatched blur event to save edited todo on input blur
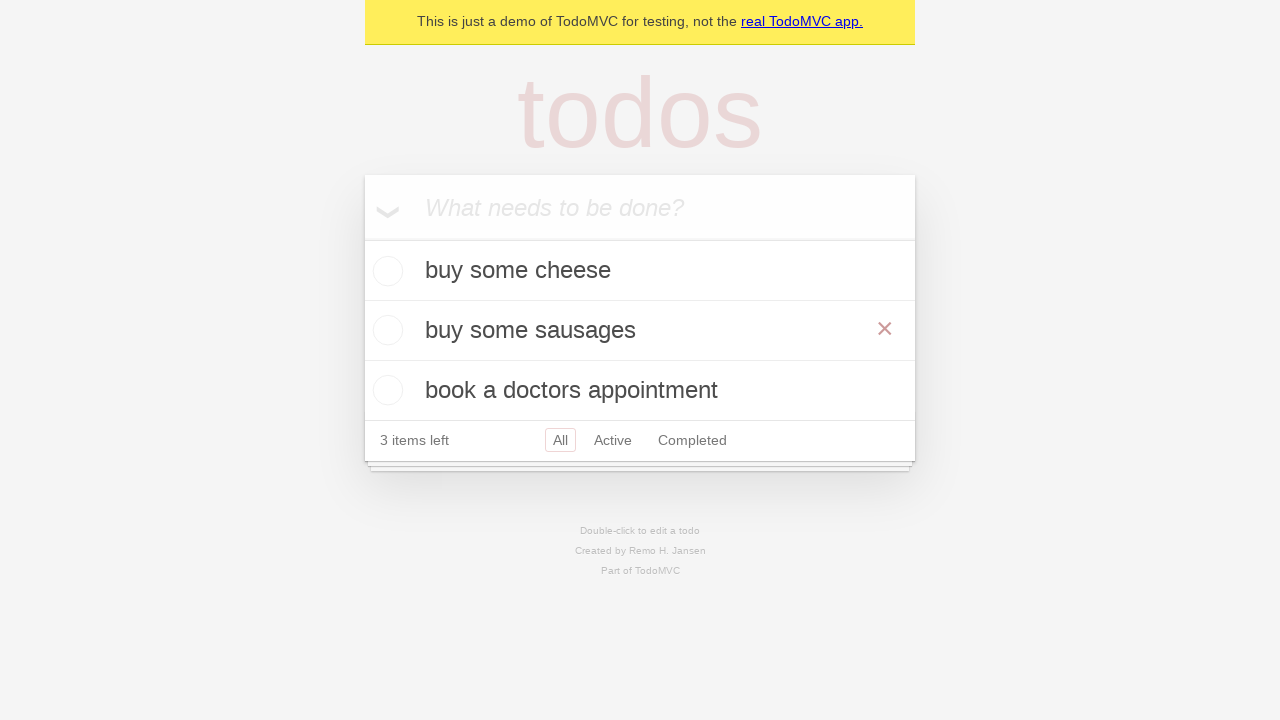

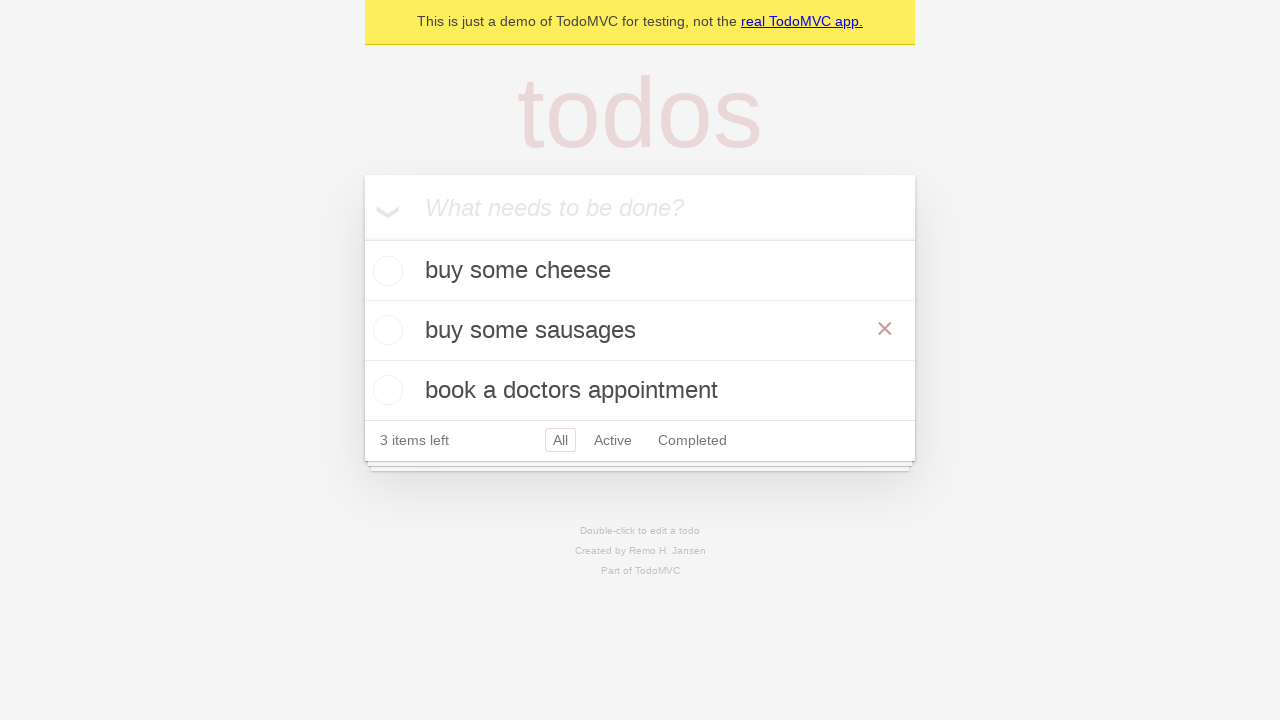